Tests the jQuery UI Datepicker by opening the calendar, clicking the "Next" button three times to navigate forward three months, and selecting the 15th day of that month.

Starting URL: https://jqueryui.com/datepicker/

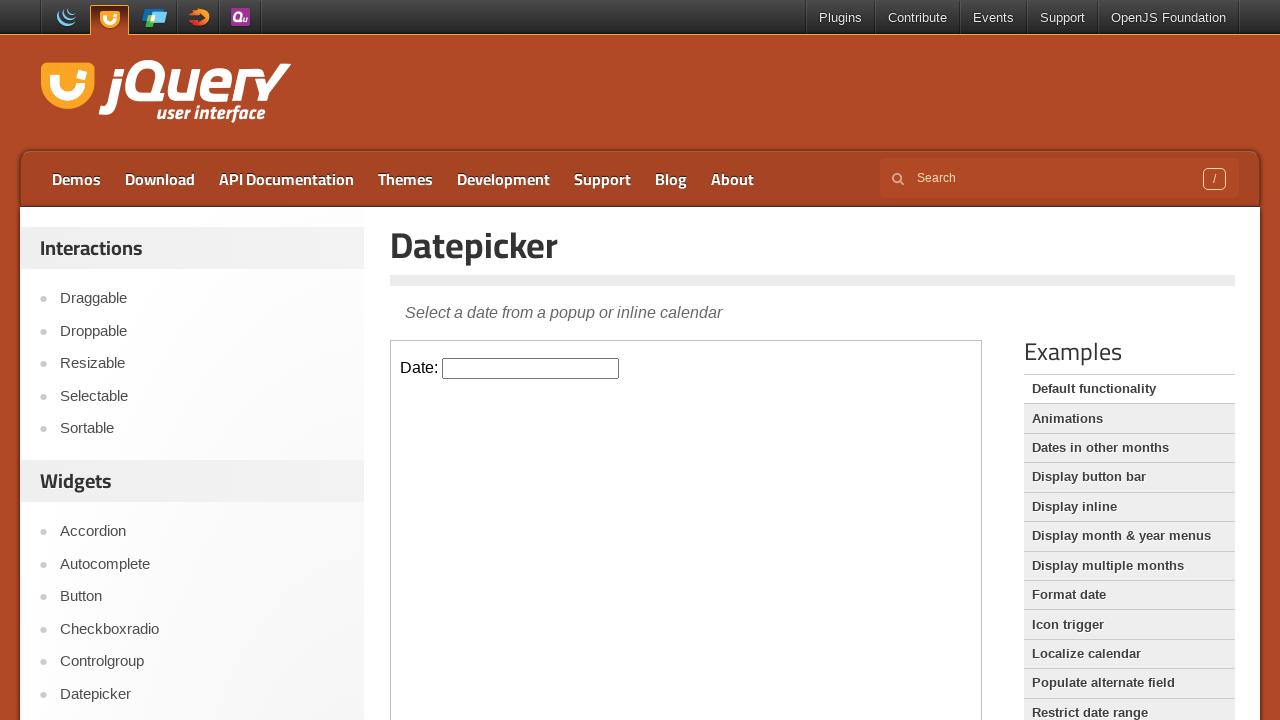

Located the datepicker demo iframe
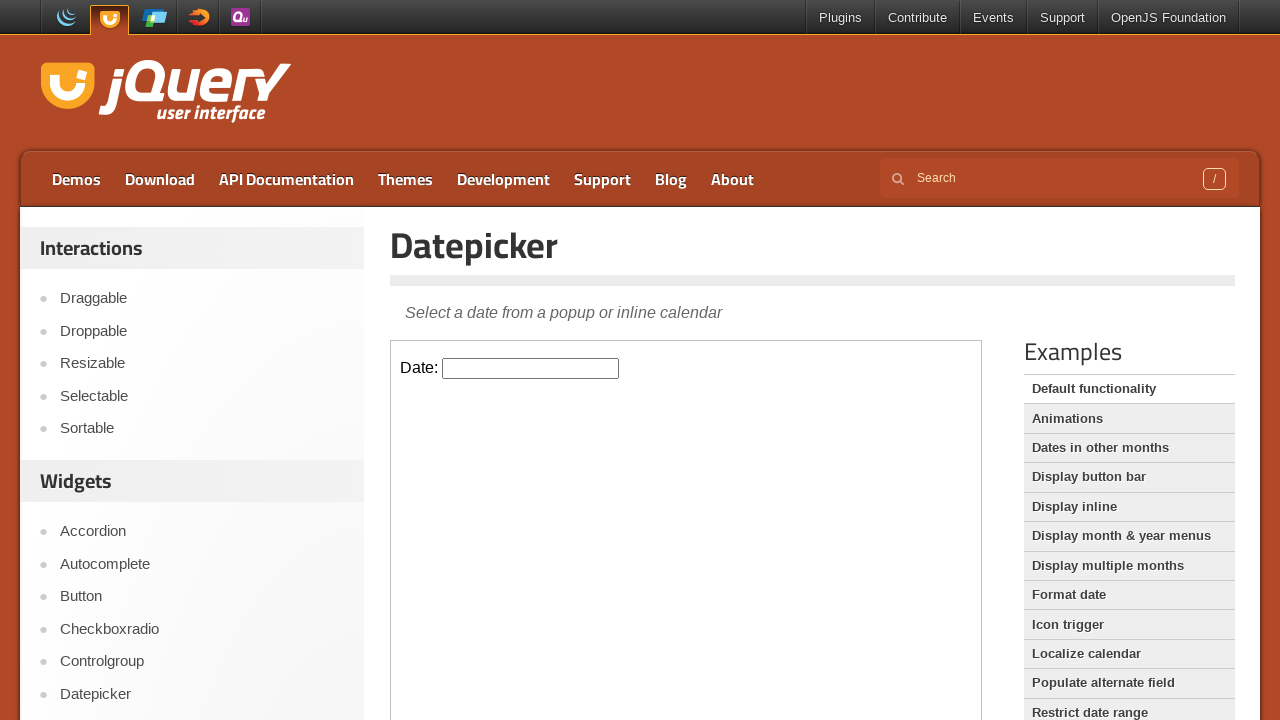

Located the datepicker input field
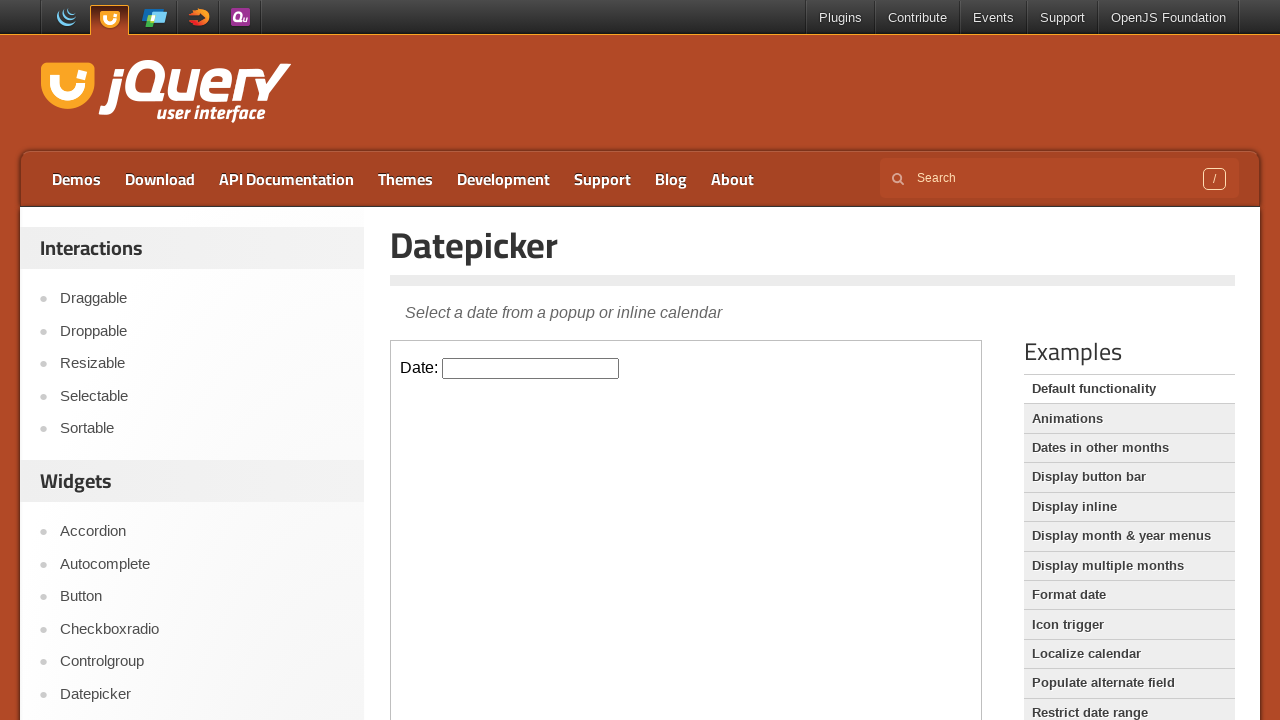

Clicked the datepicker input to open the calendar at (531, 368) on .demo-frame >> internal:control=enter-frame >> #datepicker
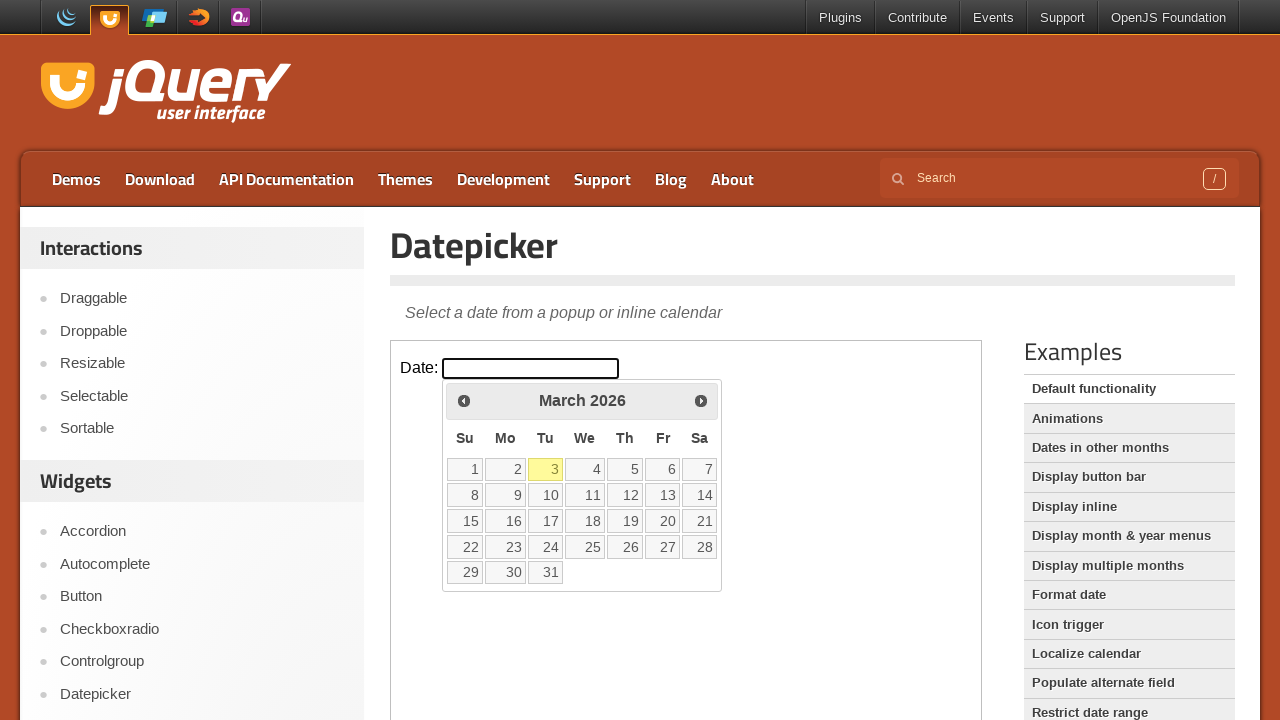

Clicked the Next button to navigate forward one month (iteration 1 of 3) at (701, 400) on .demo-frame >> internal:control=enter-frame >> .ui-datepicker-next
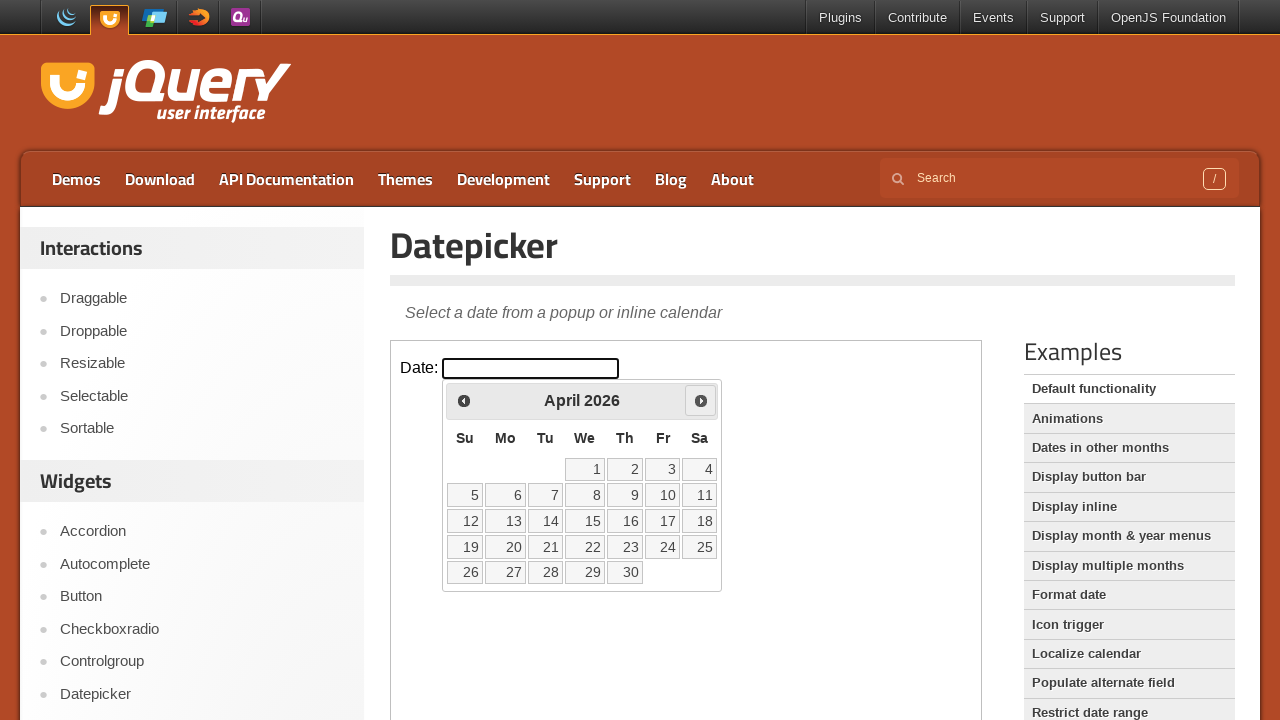

Calendar title is visible after navigating to next month
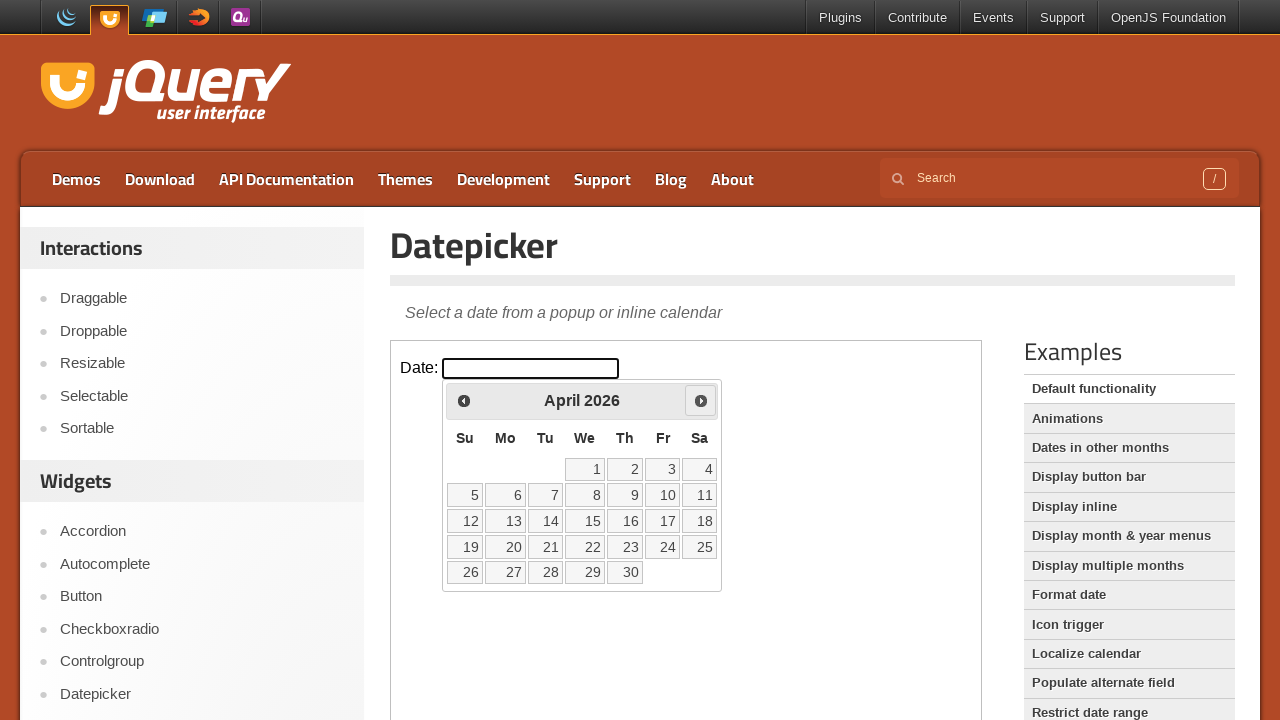

Clicked the Next button to navigate forward one month (iteration 2 of 3) at (701, 400) on .demo-frame >> internal:control=enter-frame >> .ui-datepicker-next
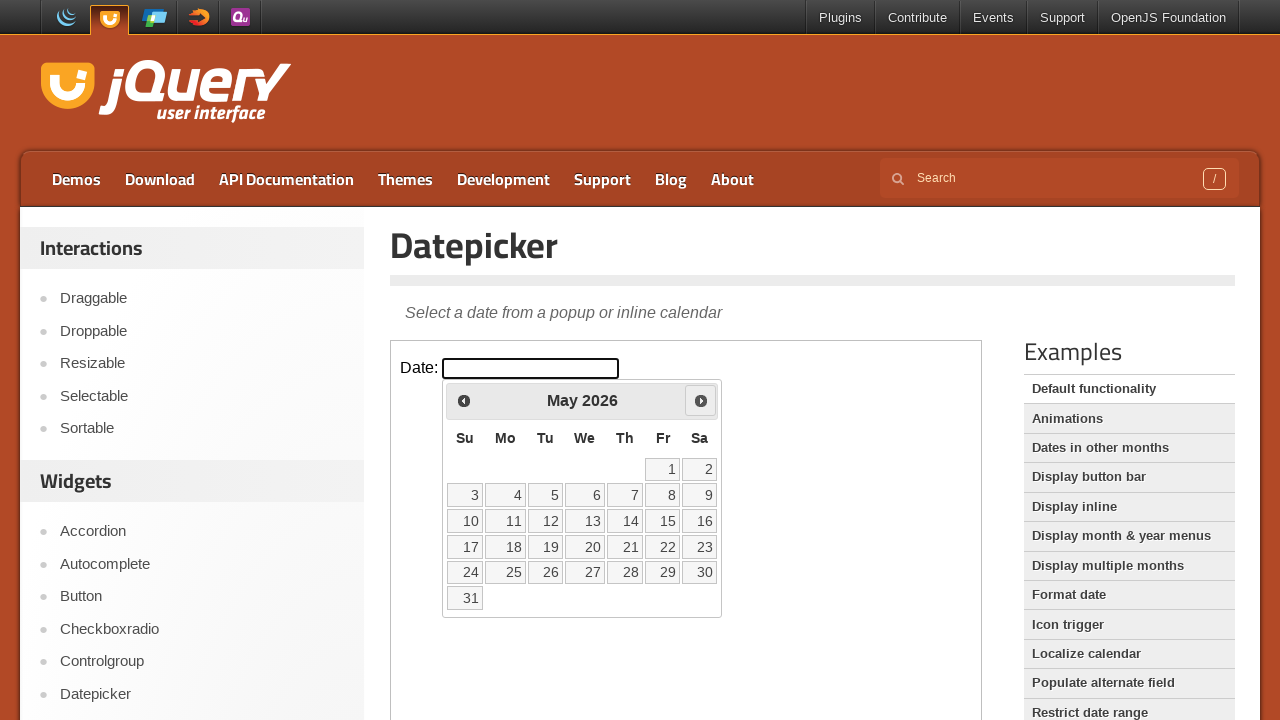

Calendar title is visible after navigating to next month
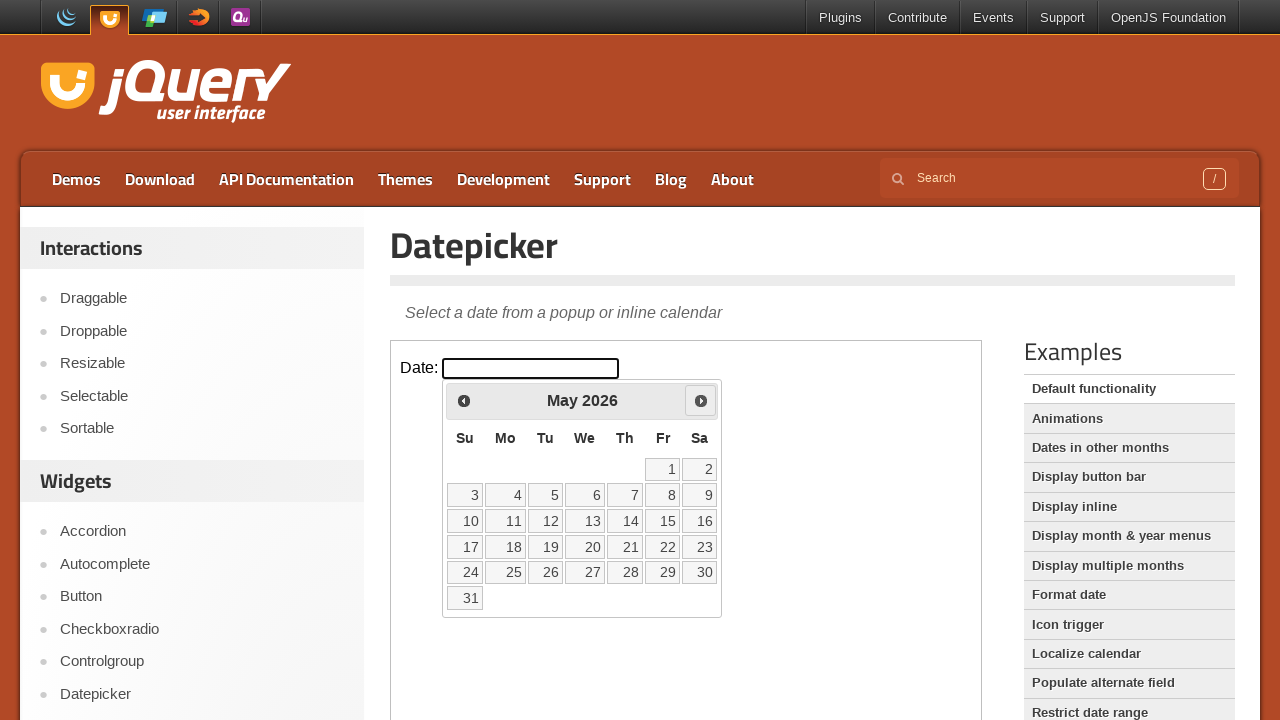

Clicked the Next button to navigate forward one month (iteration 3 of 3) at (701, 400) on .demo-frame >> internal:control=enter-frame >> .ui-datepicker-next
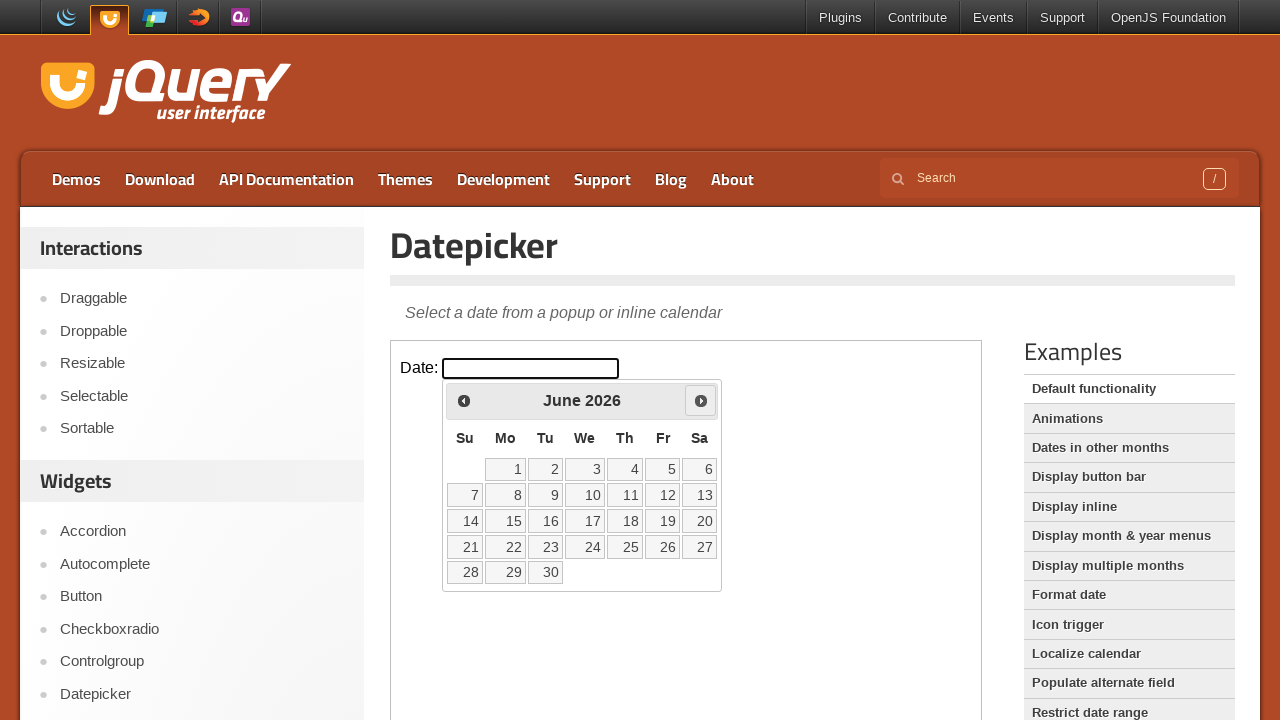

Calendar title is visible after navigating to next month
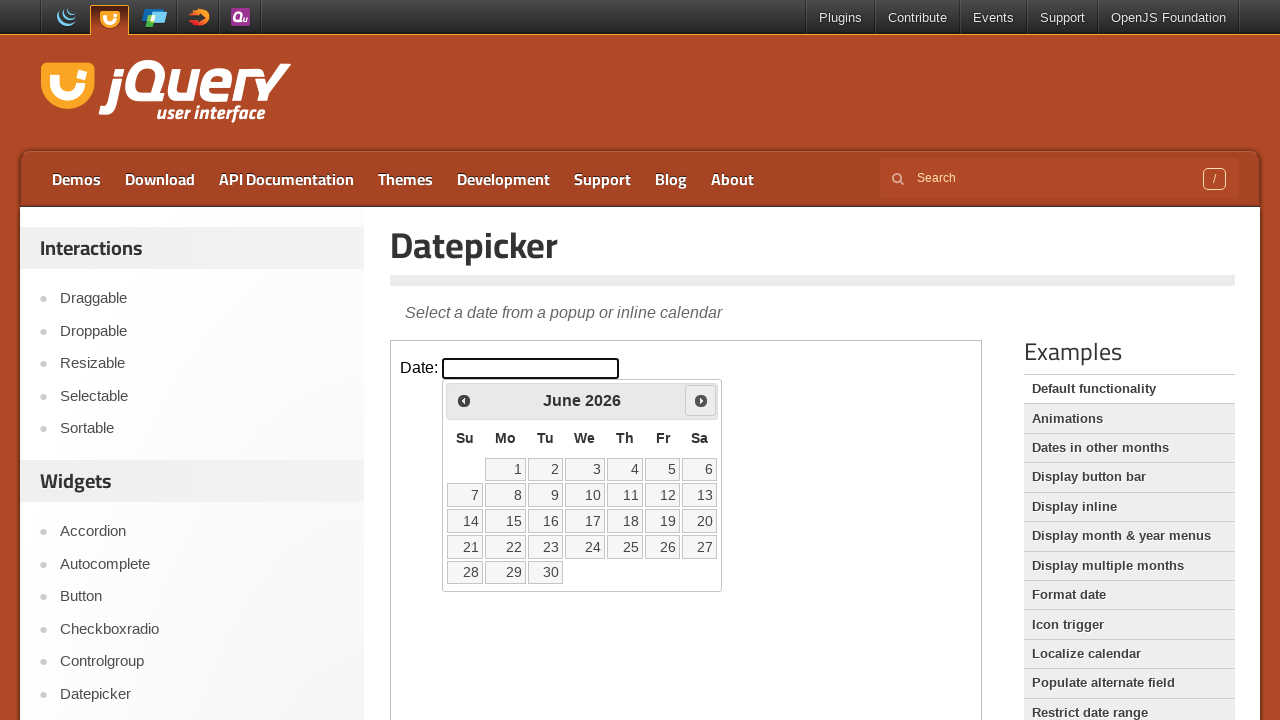

Located the 15th day element in the calendar
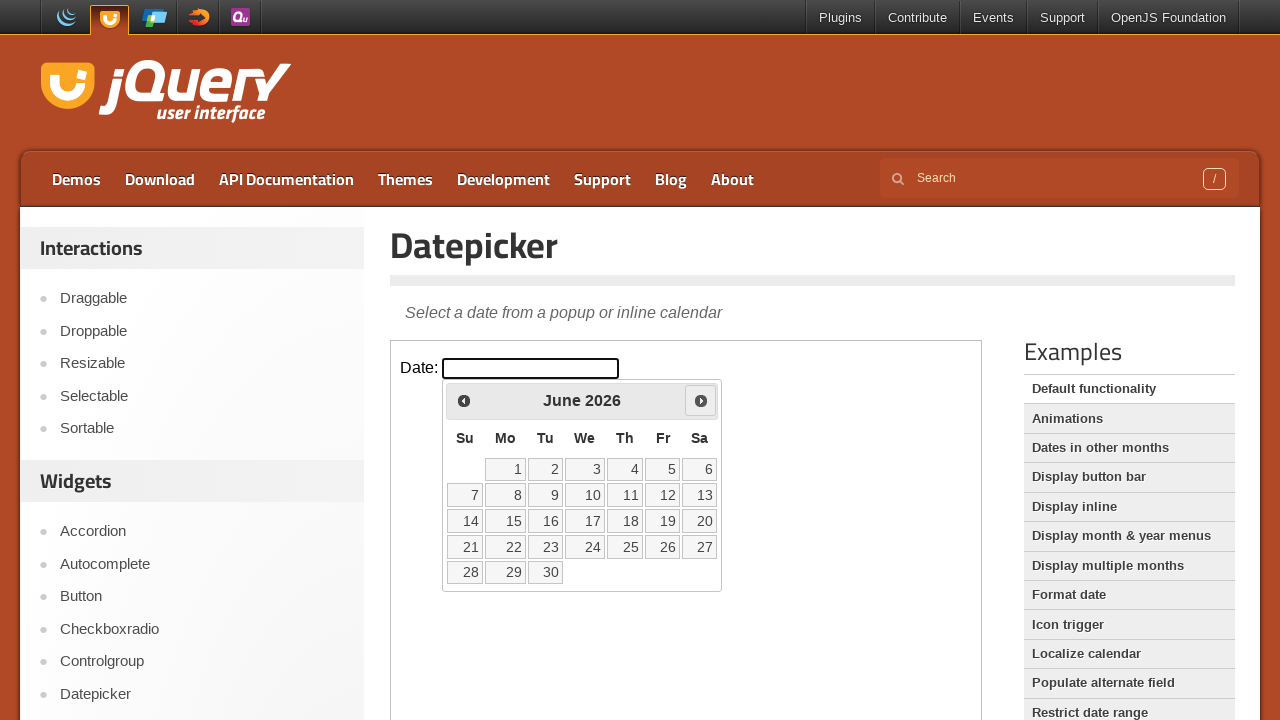

Clicked the 15th day to select it at (506, 521) on .demo-frame >> internal:control=enter-frame >> .ui-datepicker-calendar td[data-h
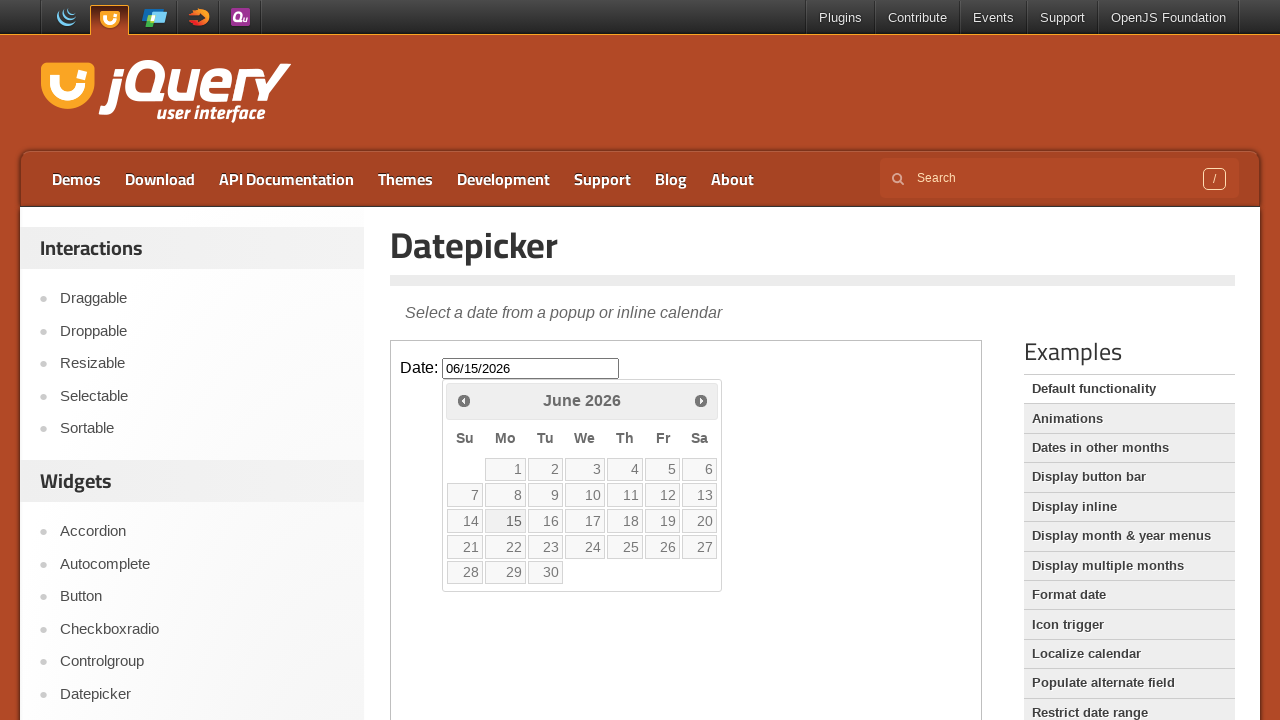

Confirmed datepicker input is visible with selected date
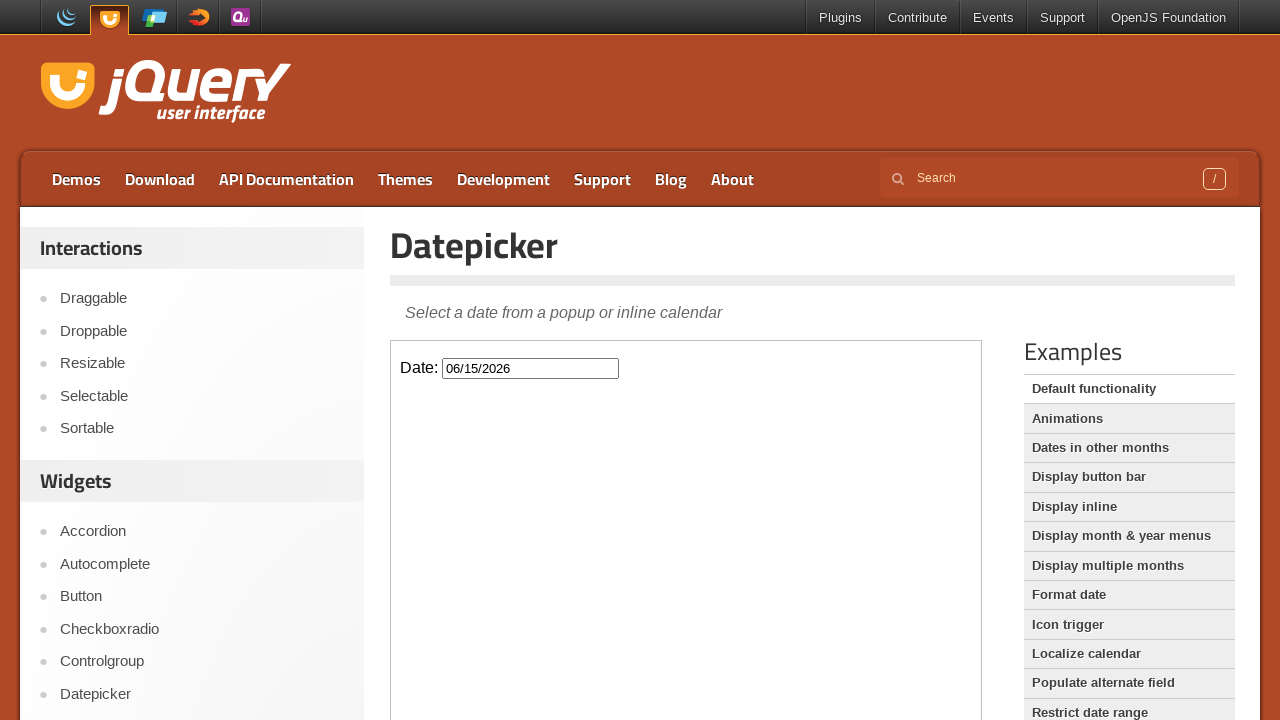

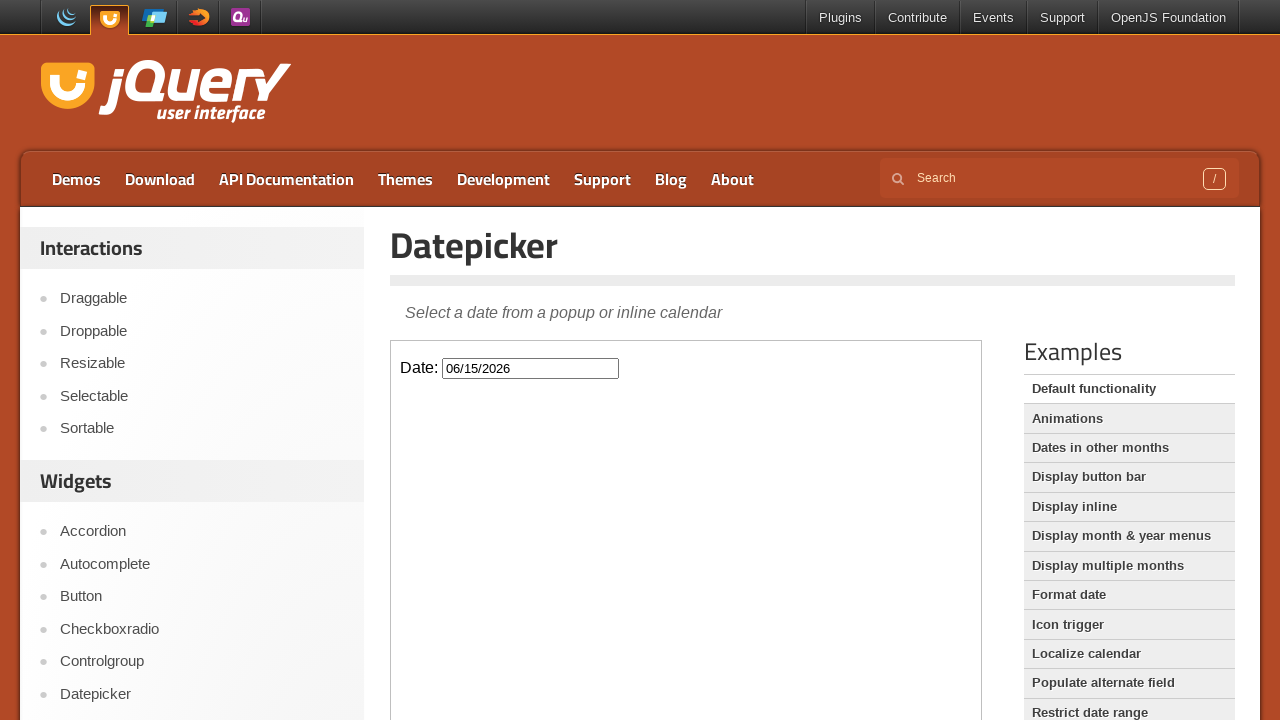